Tests a registration form by filling in First name, Last name, and Email fields, submitting the form, and verifying the success message is displayed.

Starting URL: http://suninjuly.github.io/registration1.html

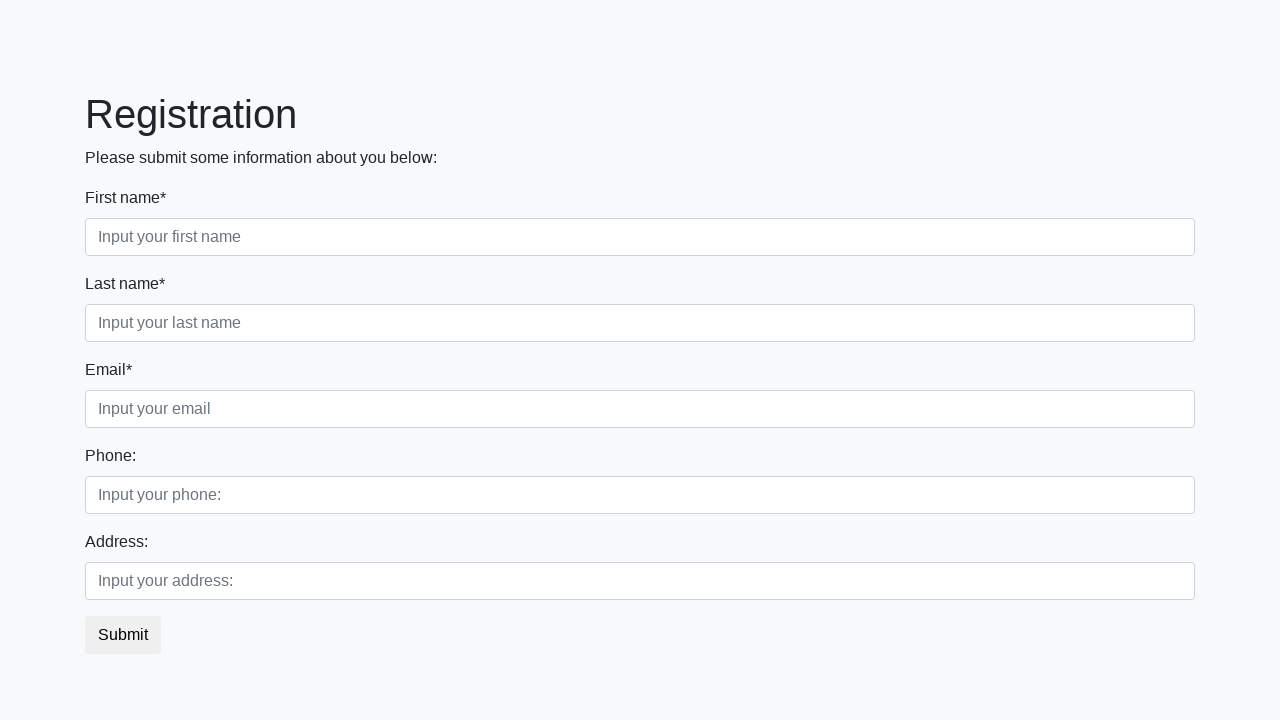

Filled First name field with 'John' on //label[text()='First name*']/following-sibling::input
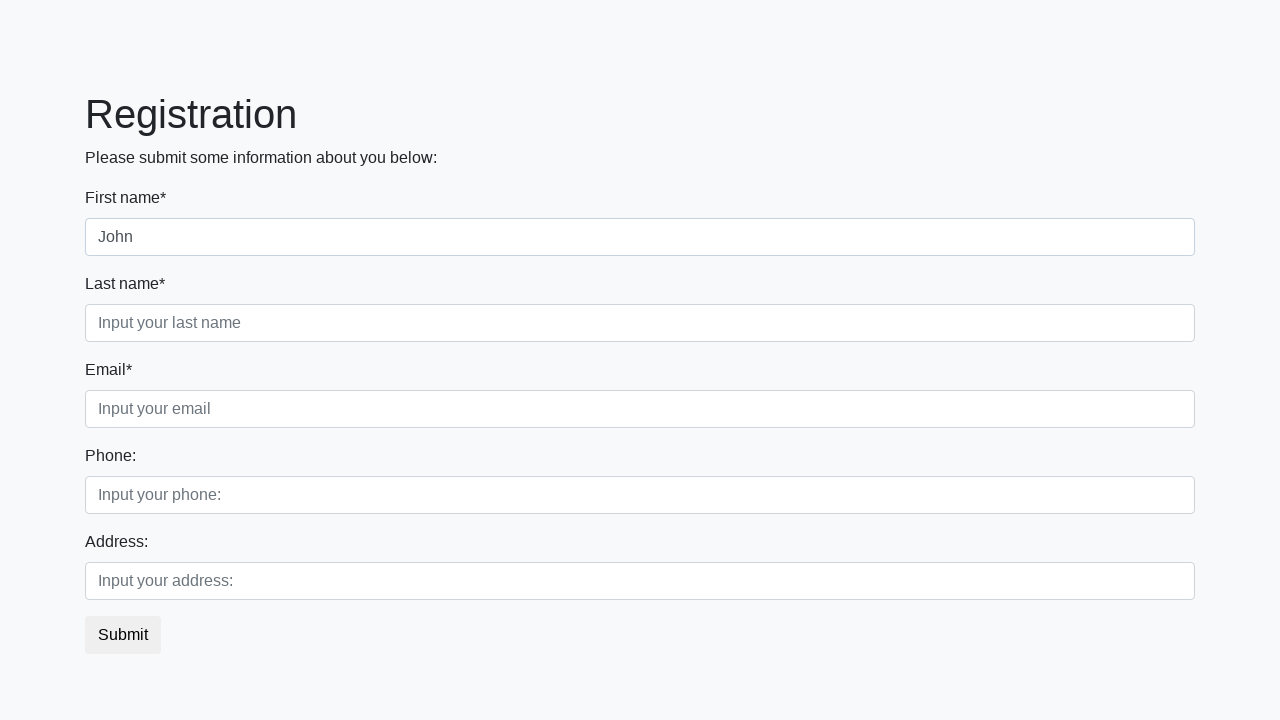

Filled Last name field with 'Smith' on //label[text()='Last name*']/following-sibling::input
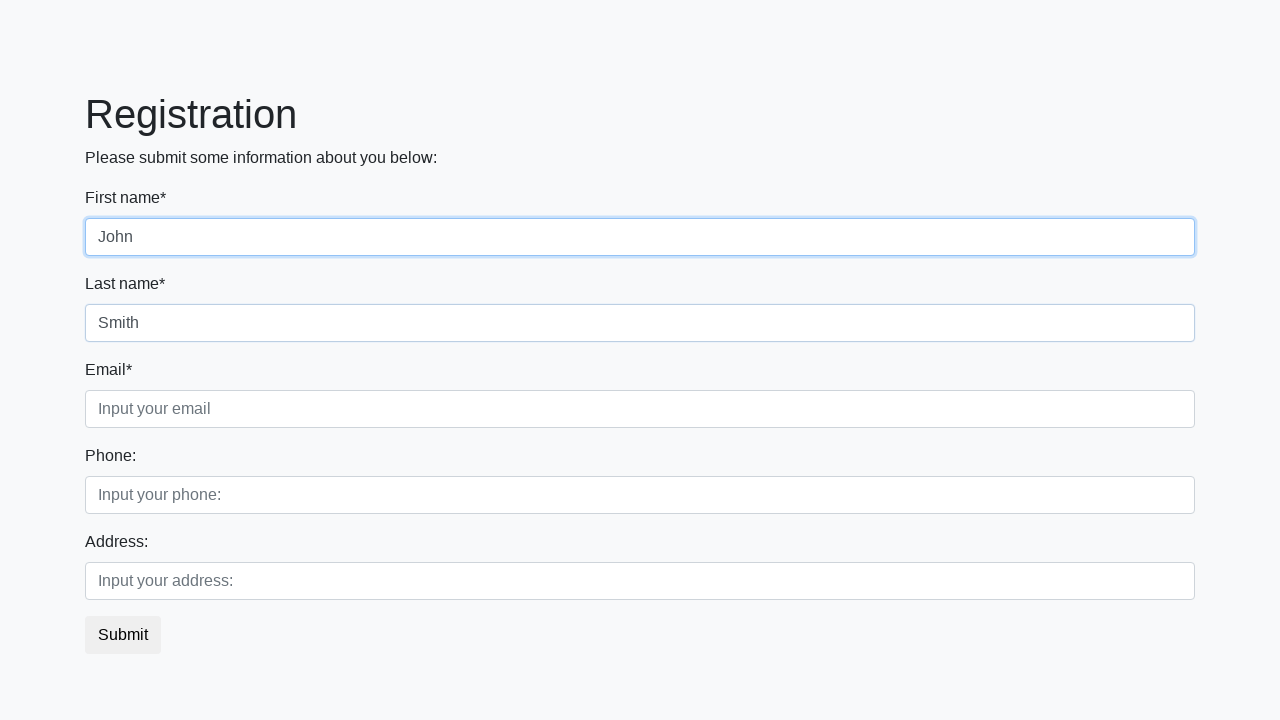

Filled Email field with 'john.smith@example.com' on //label[text()='Email*']/following-sibling::input
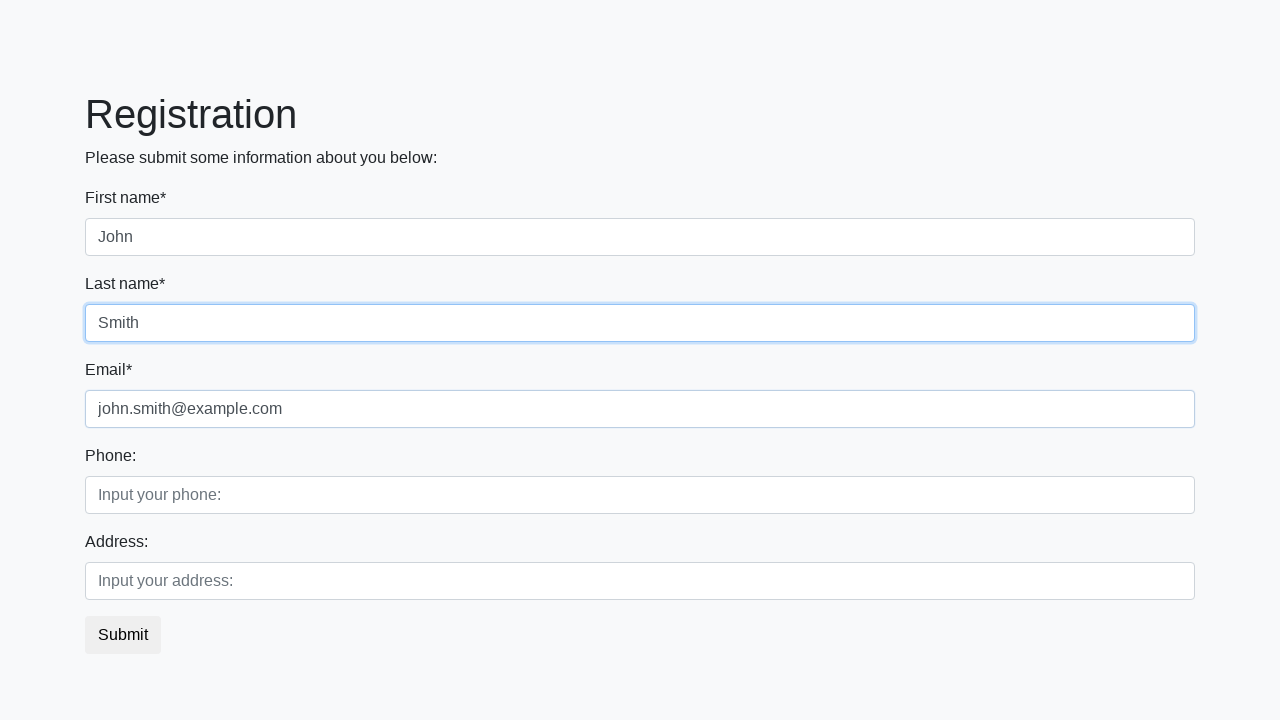

Clicked the submit button to register at (123, 635) on button.btn
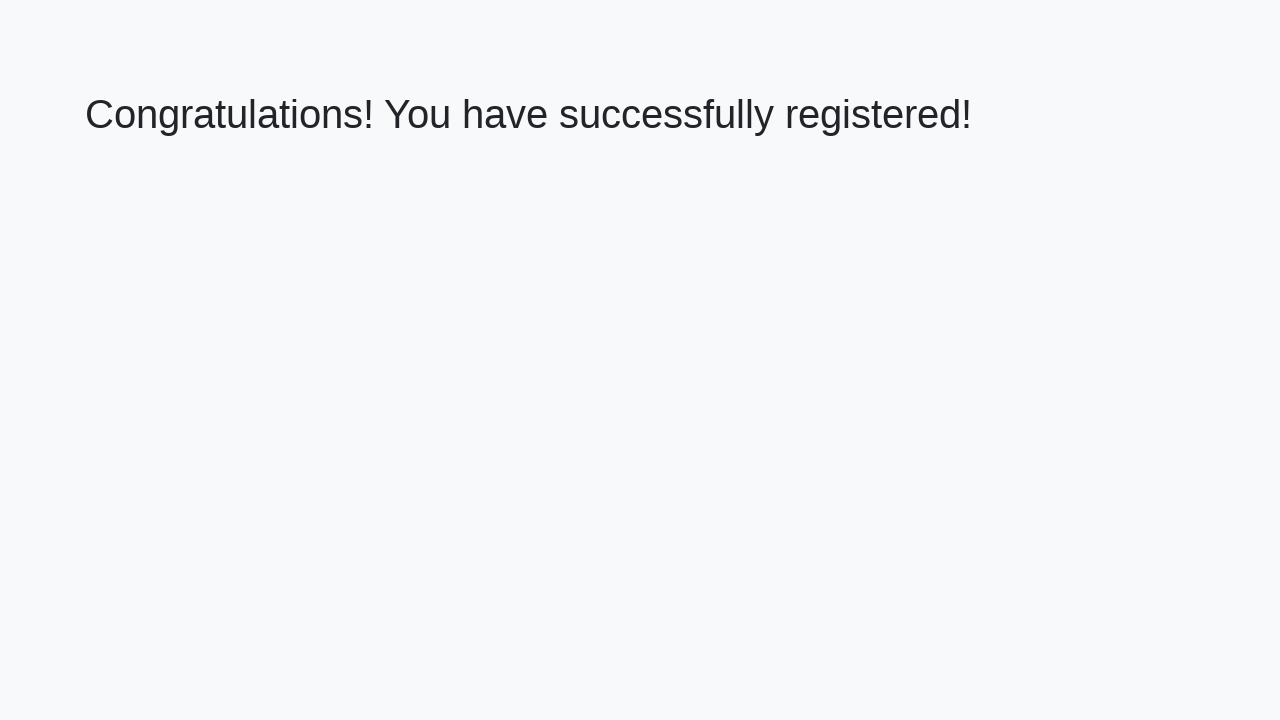

Success message heading loaded
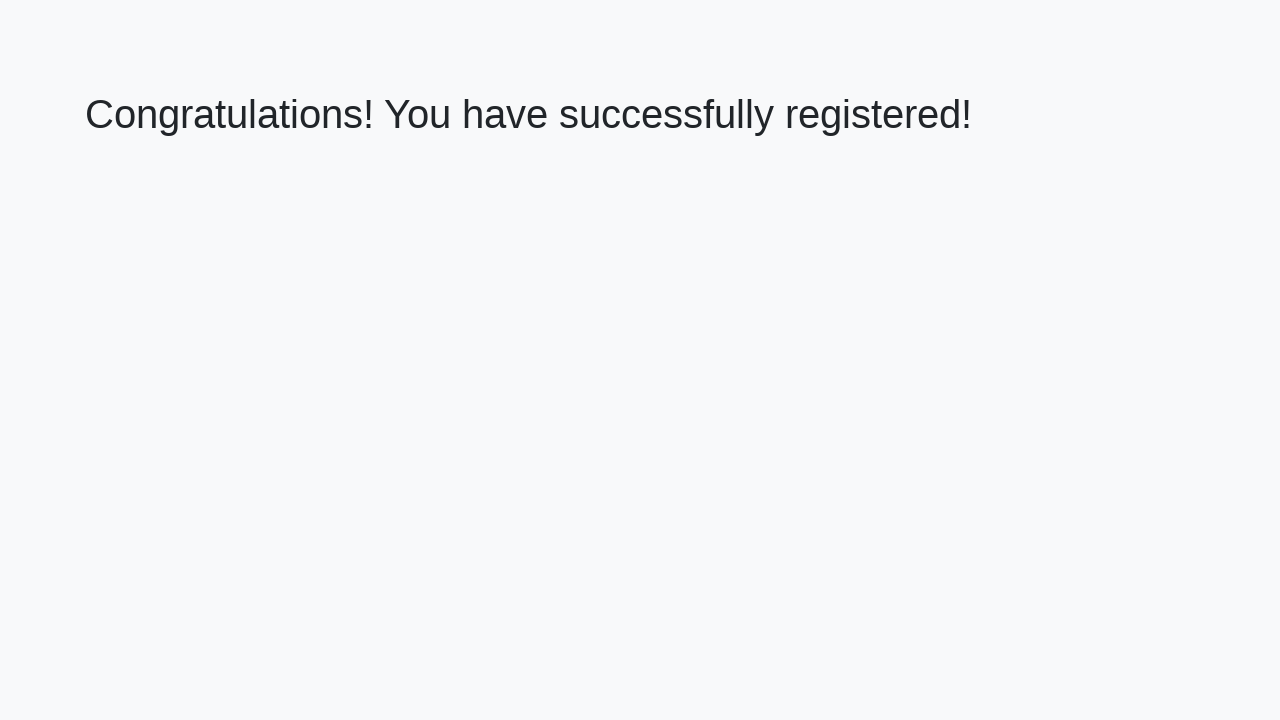

Retrieved success message text: 'Congratulations! You have successfully registered!'
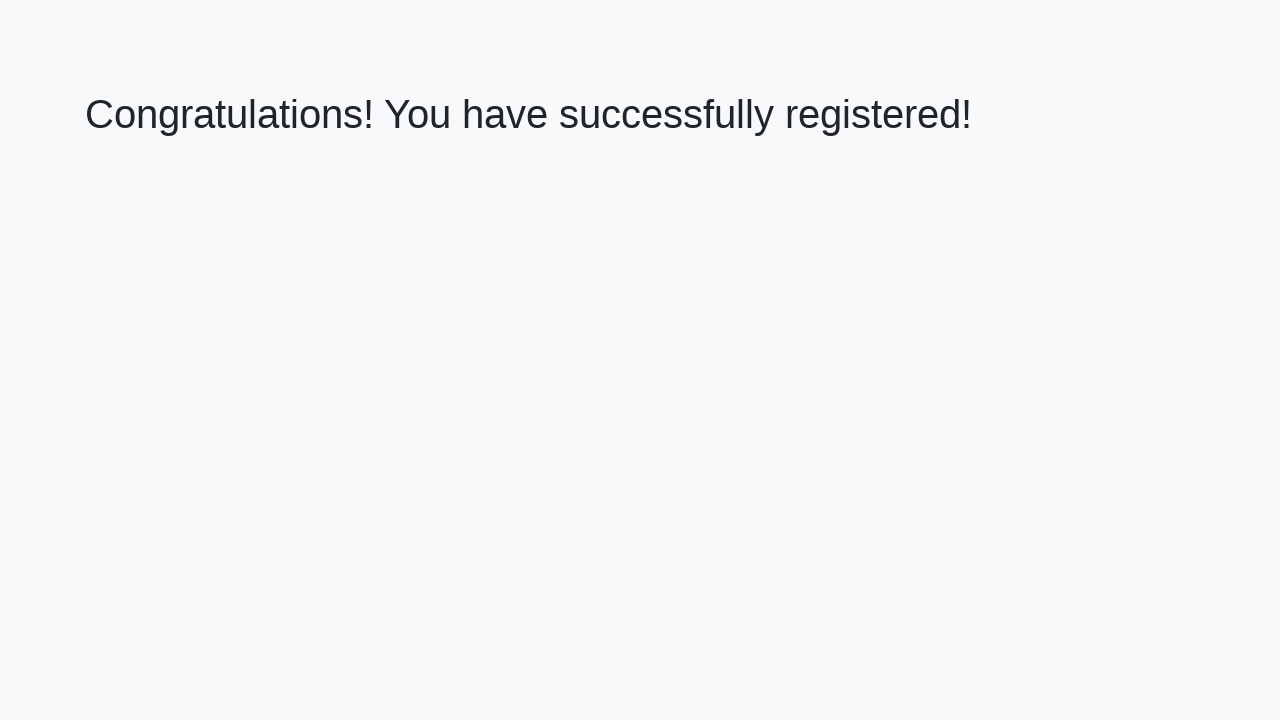

Verified success message matches expected text
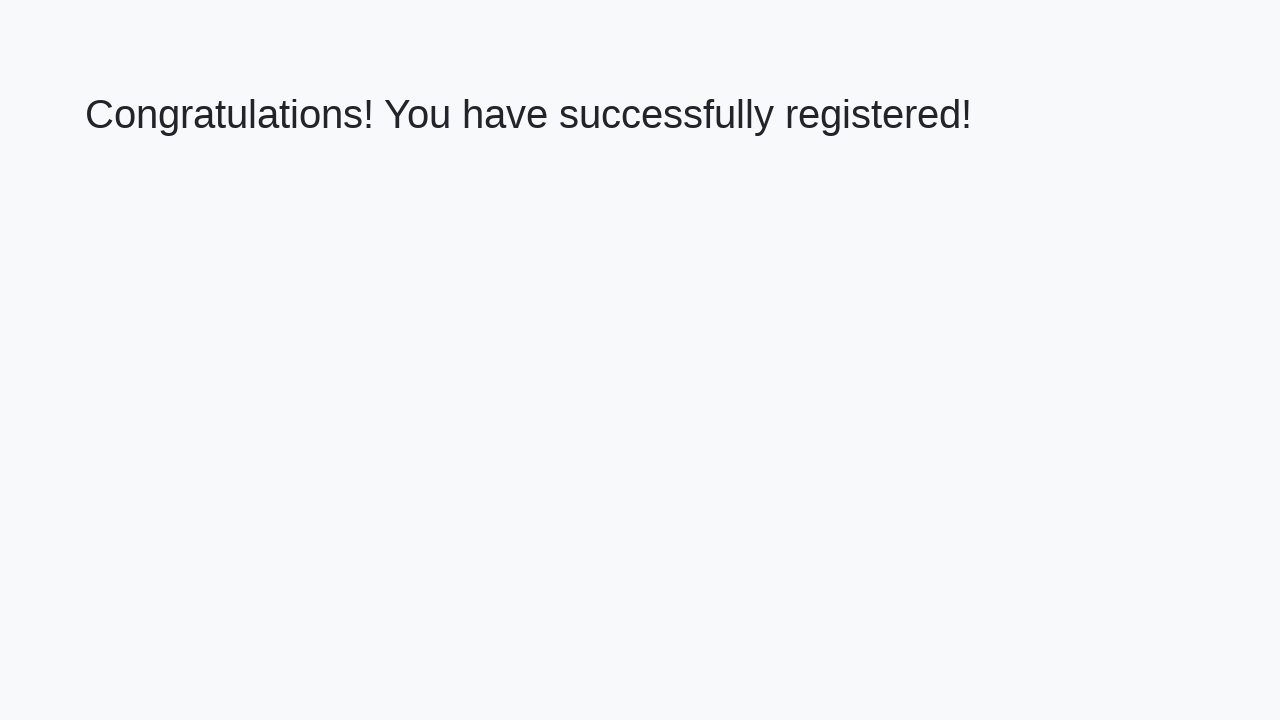

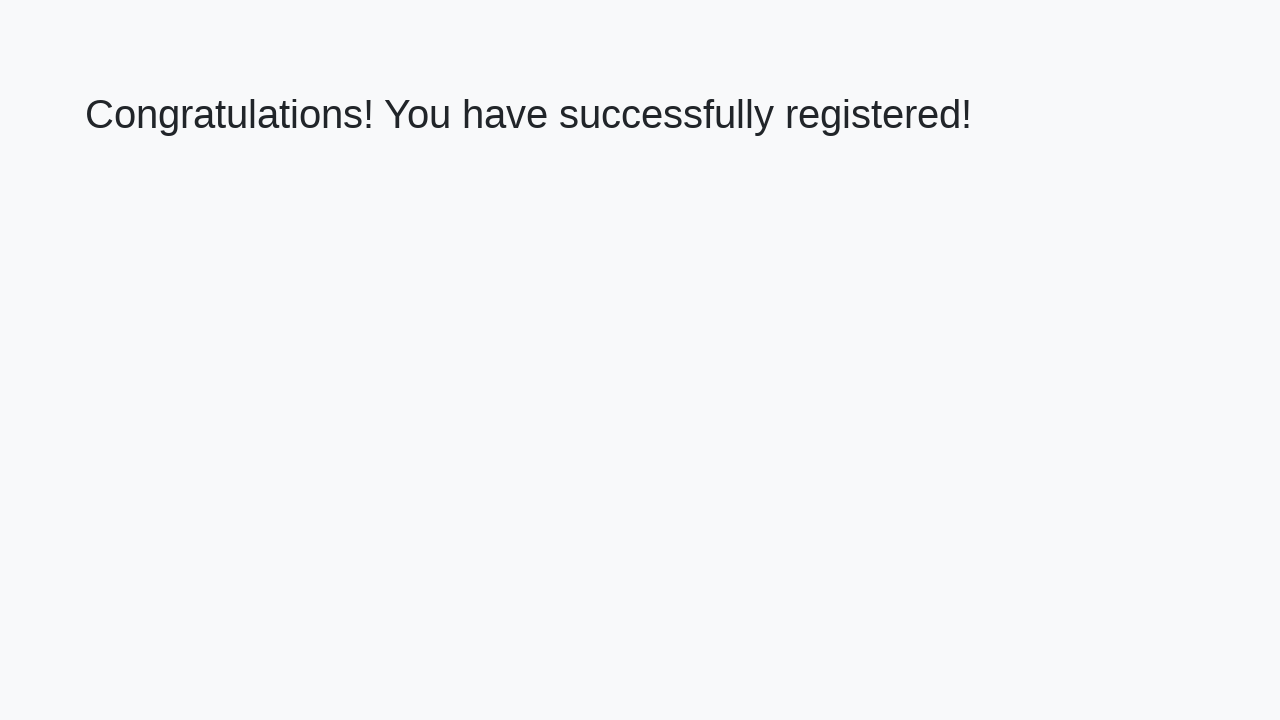